Tests Bootstrap dropdown functionality by clicking on a dropdown menu and verifying the dropdown options are displayed

Starting URL: https://www.w3schools.com/bootstrap/bootstrap_dropdowns.asp

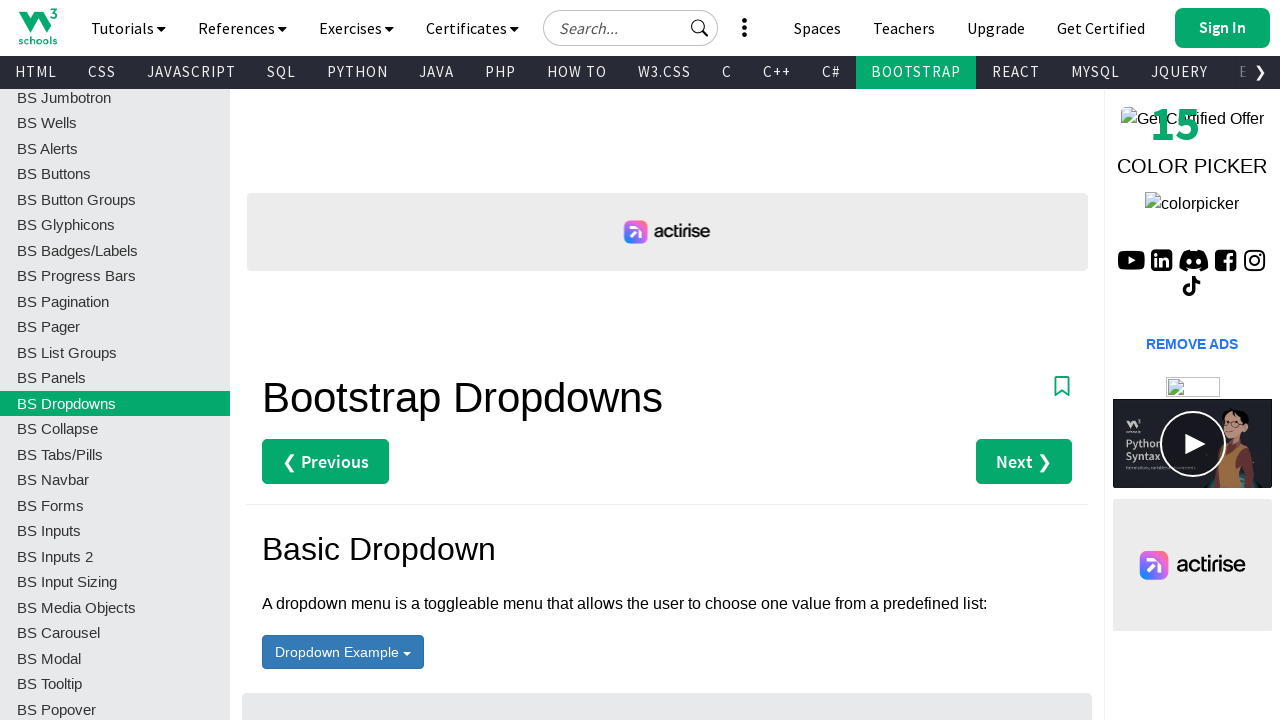

Clicked on the dropdown menu button at (343, 652) on #menu1
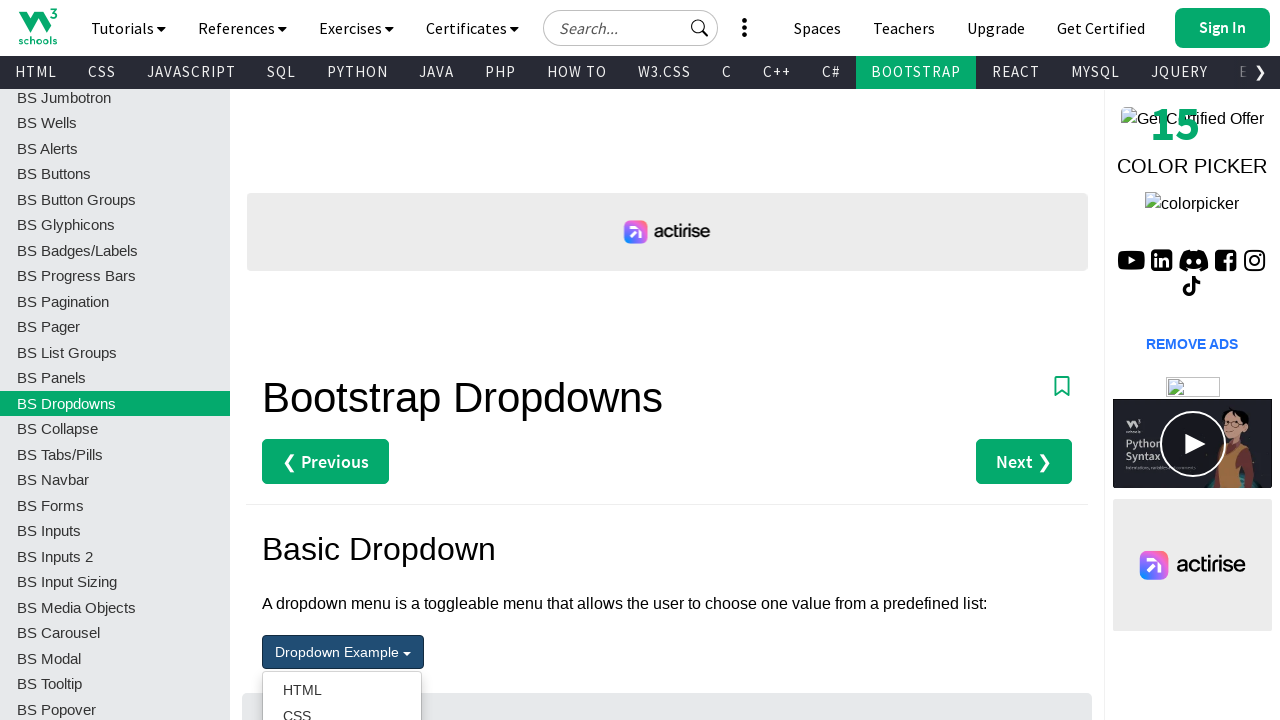

Waited for dropdown options to be visible
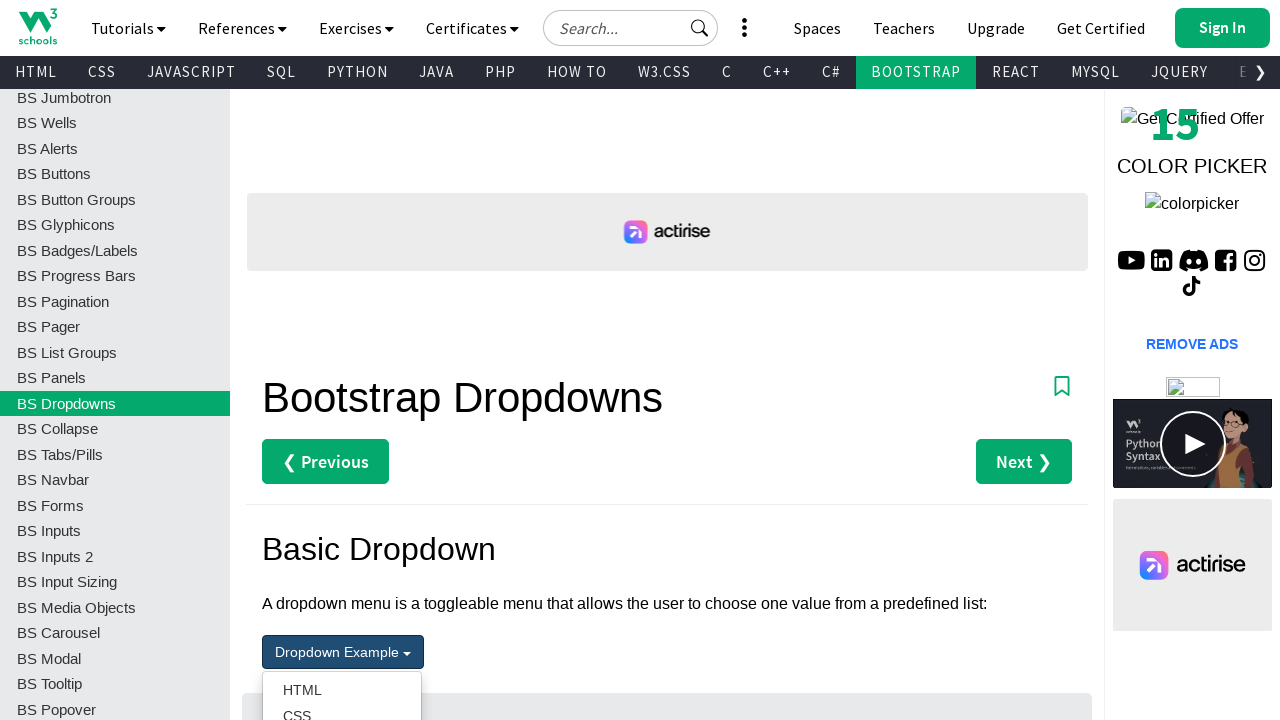

Located all dropdown option elements
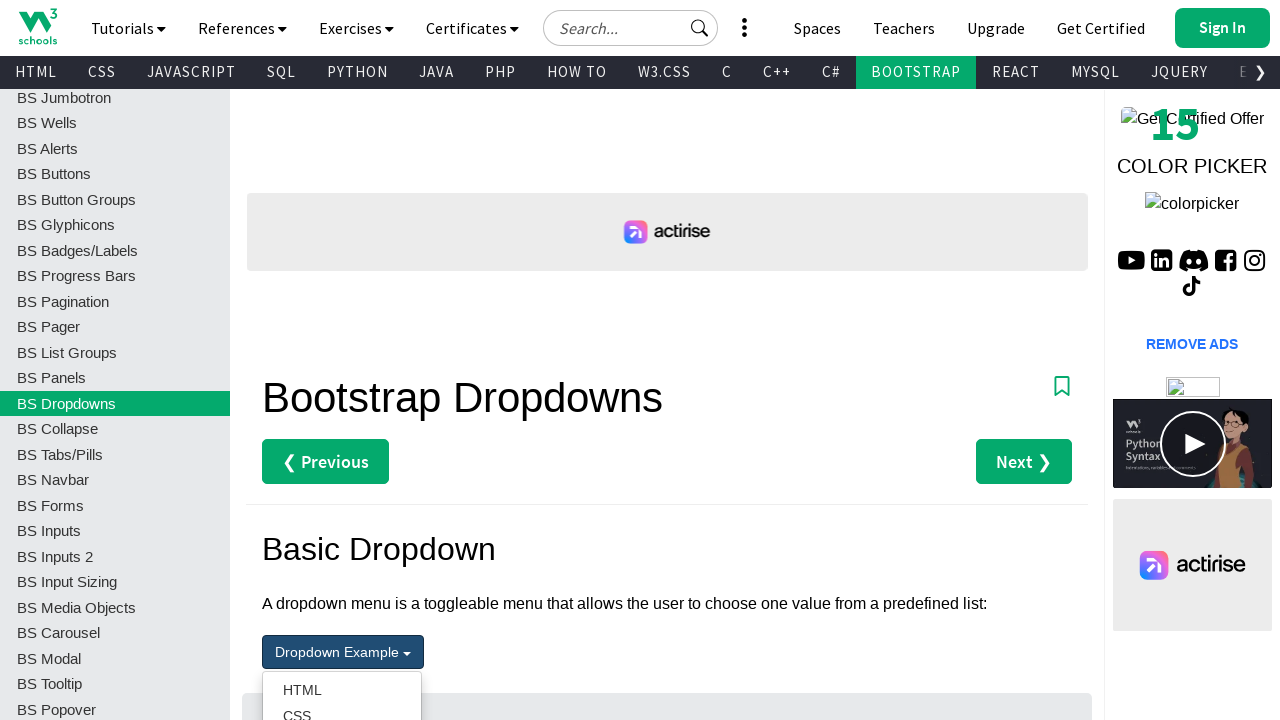

Verified first dropdown option is visible
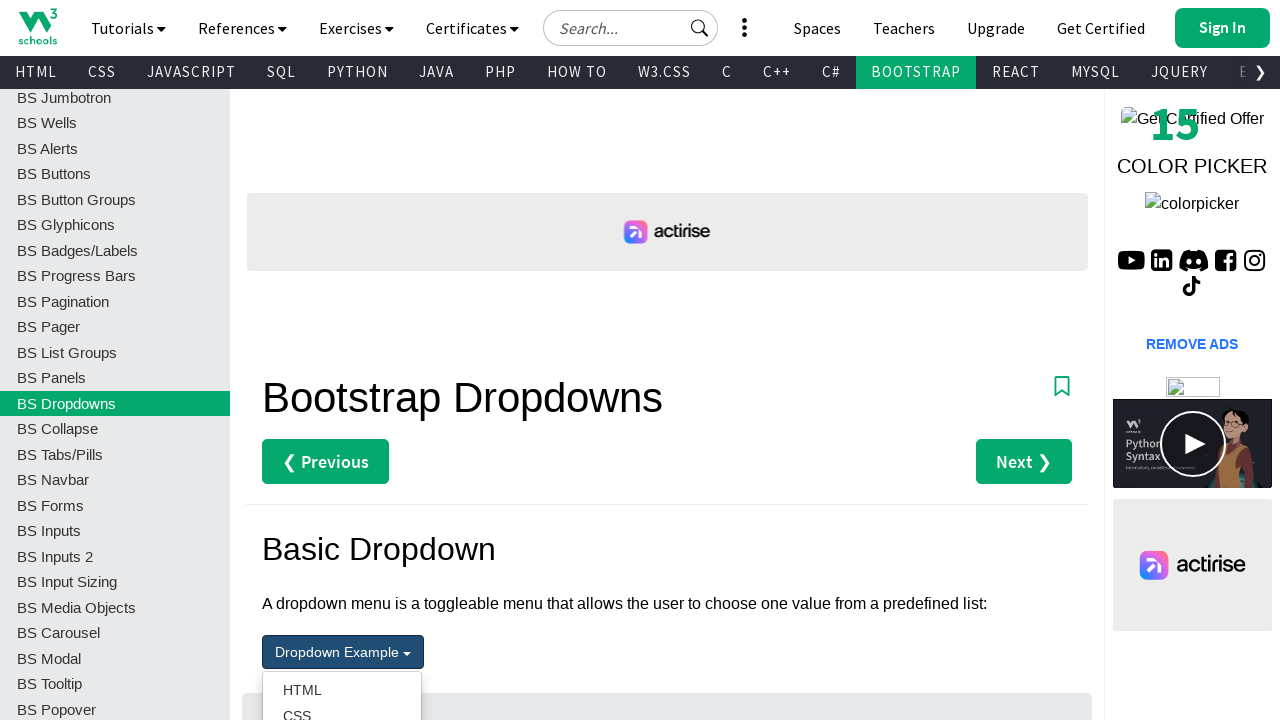

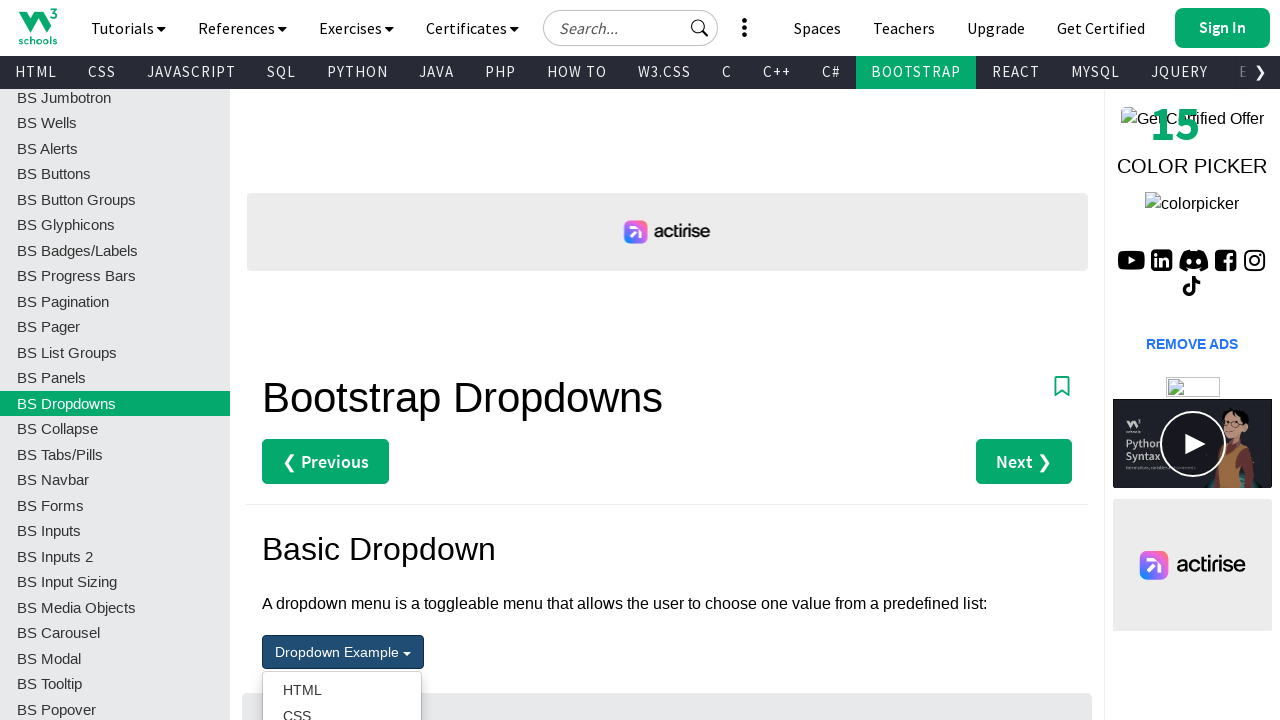